Tests keyboard actions by typing text into the first text area, selecting all with Ctrl+A, copying with Ctrl+C, tabbing to the next field, and pasting with Ctrl+V to demonstrate key press automation.

Starting URL: https://text-compare.com/

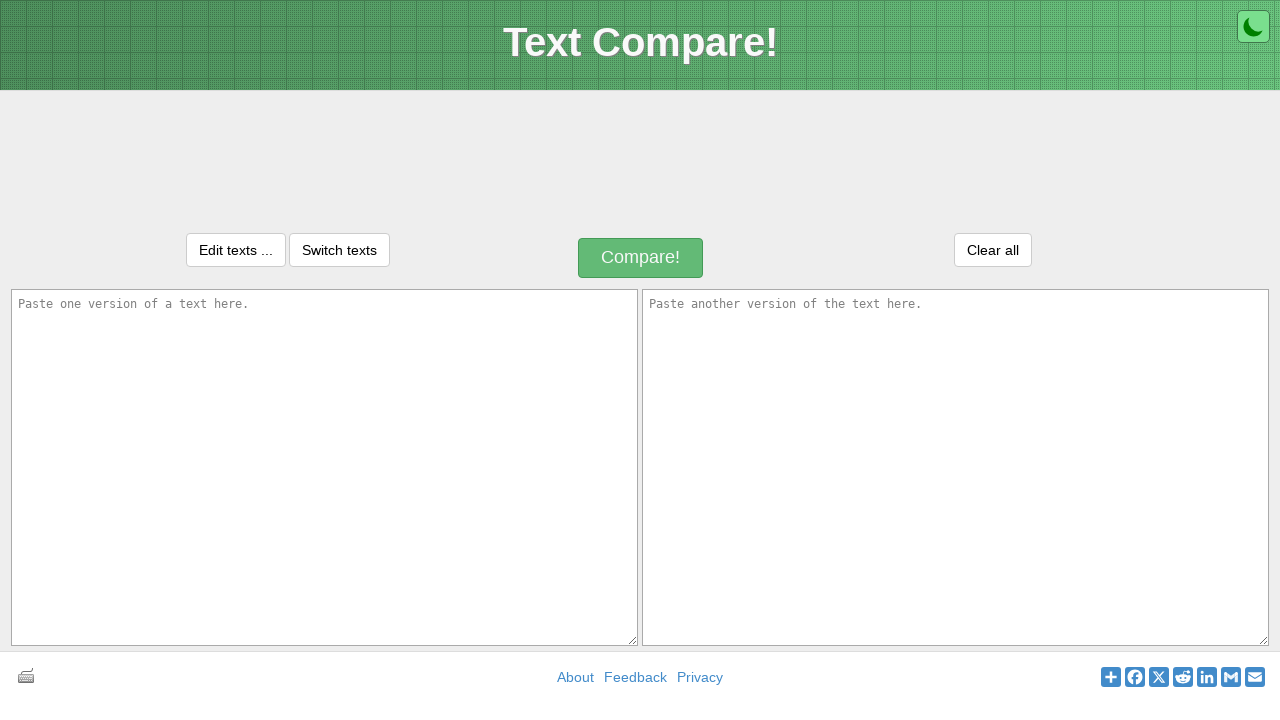

Waited for first text area to load
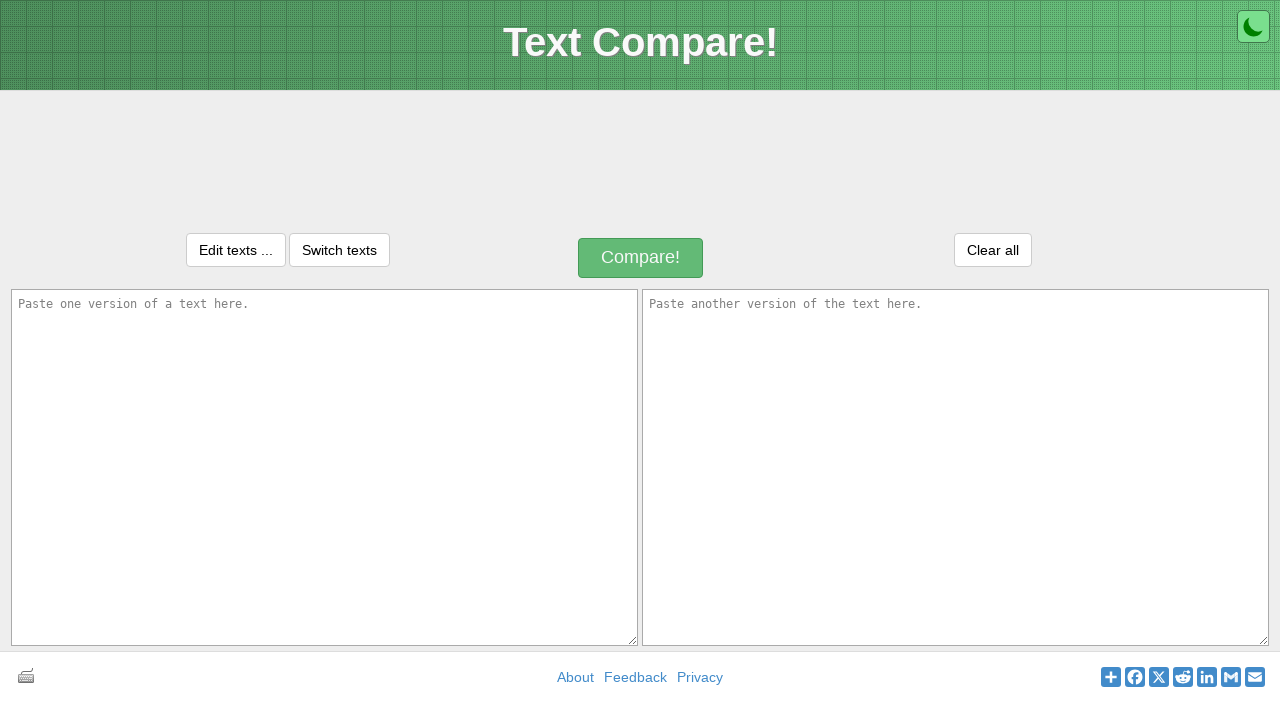

Typed 'welcome to selenium' into first text area on #inputText1
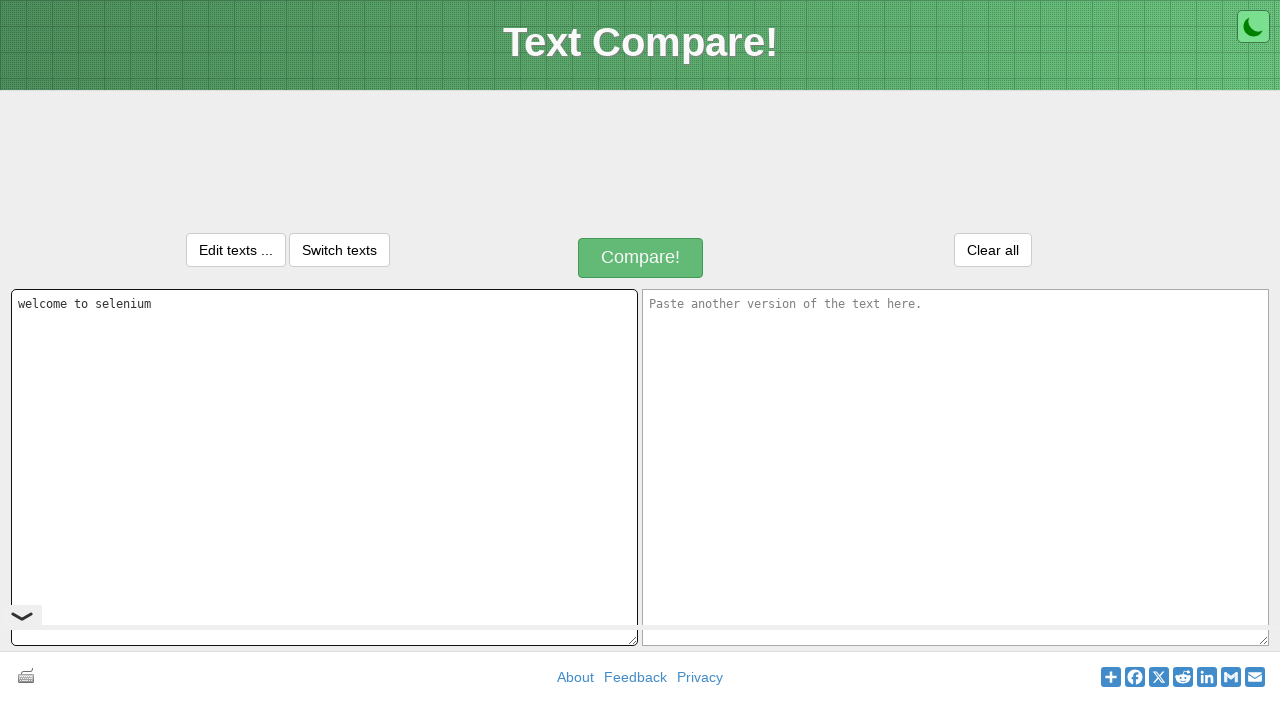

Clicked first text area to focus it at (324, 467) on #inputText1
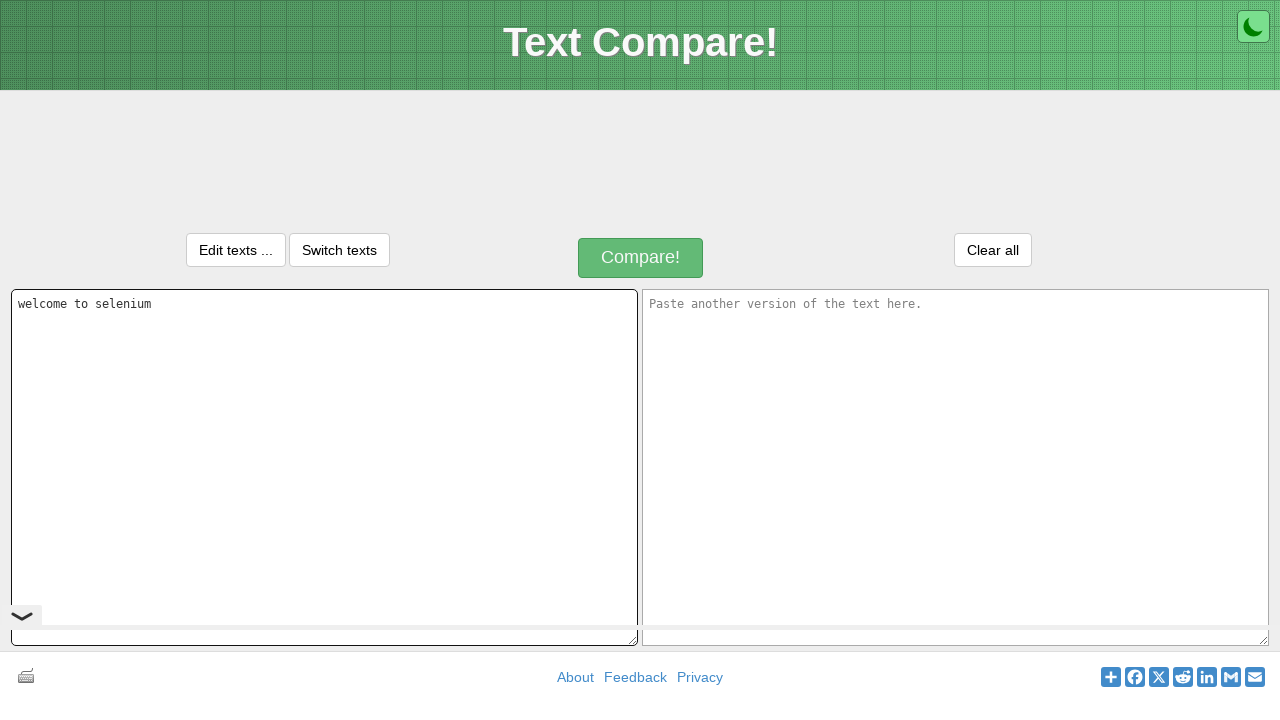

Selected all text with Ctrl+A
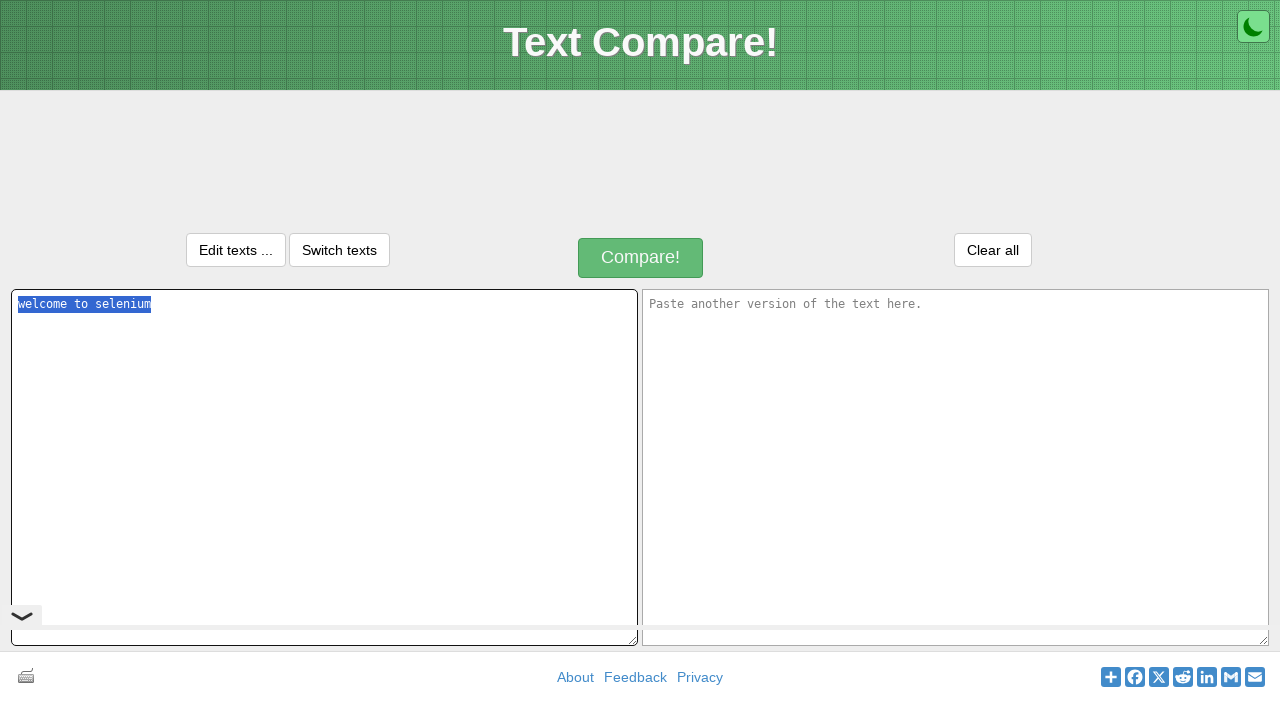

Copied selected text with Ctrl+C
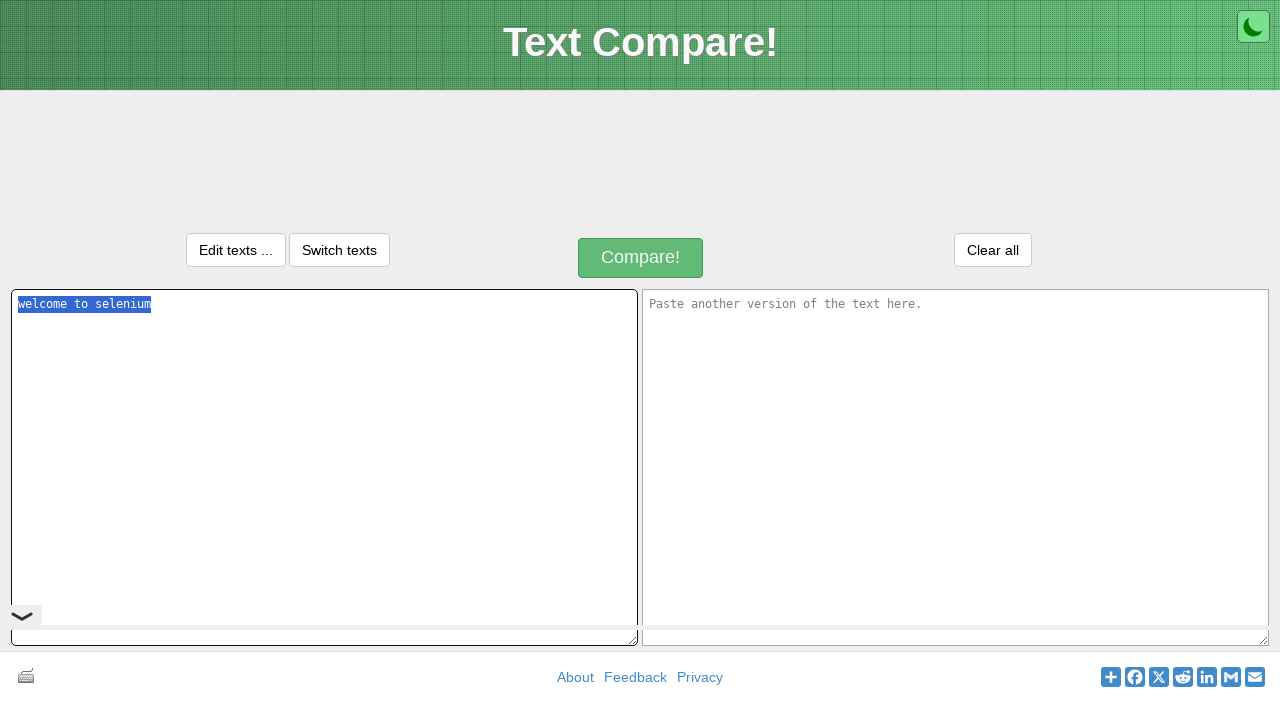

Tabbed to the next text field
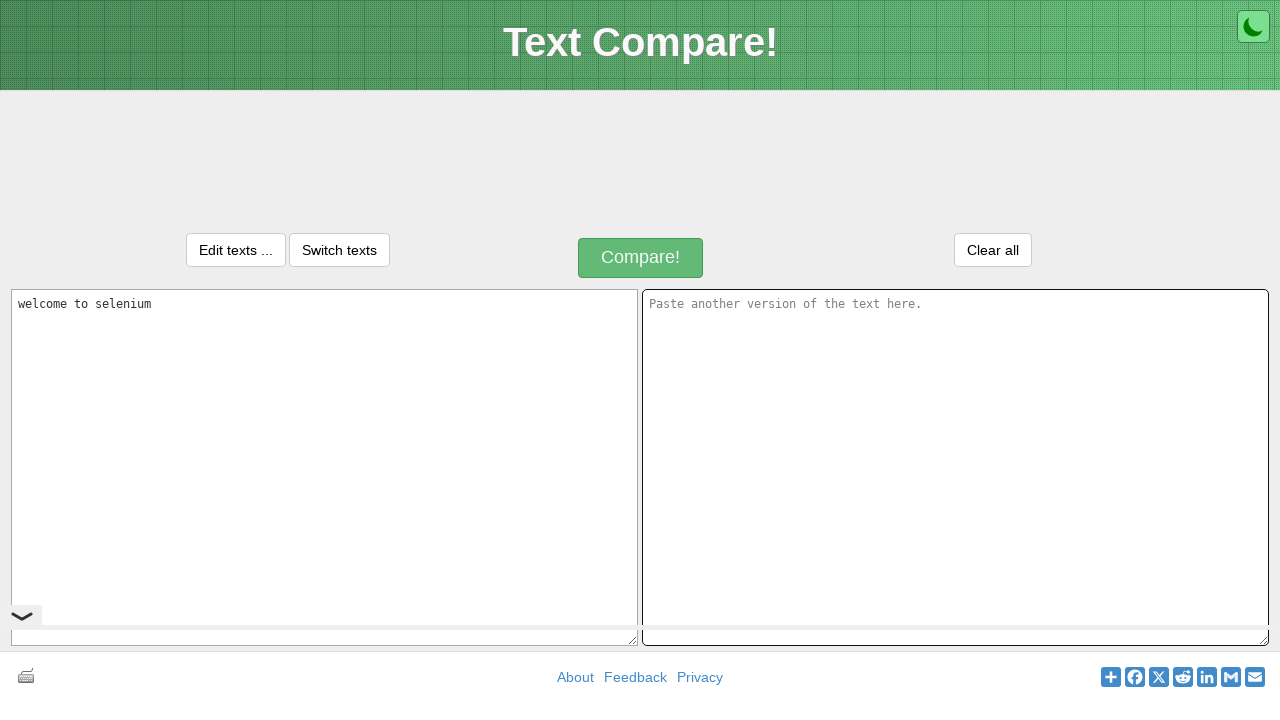

Pasted copied text with Ctrl+V into second text field
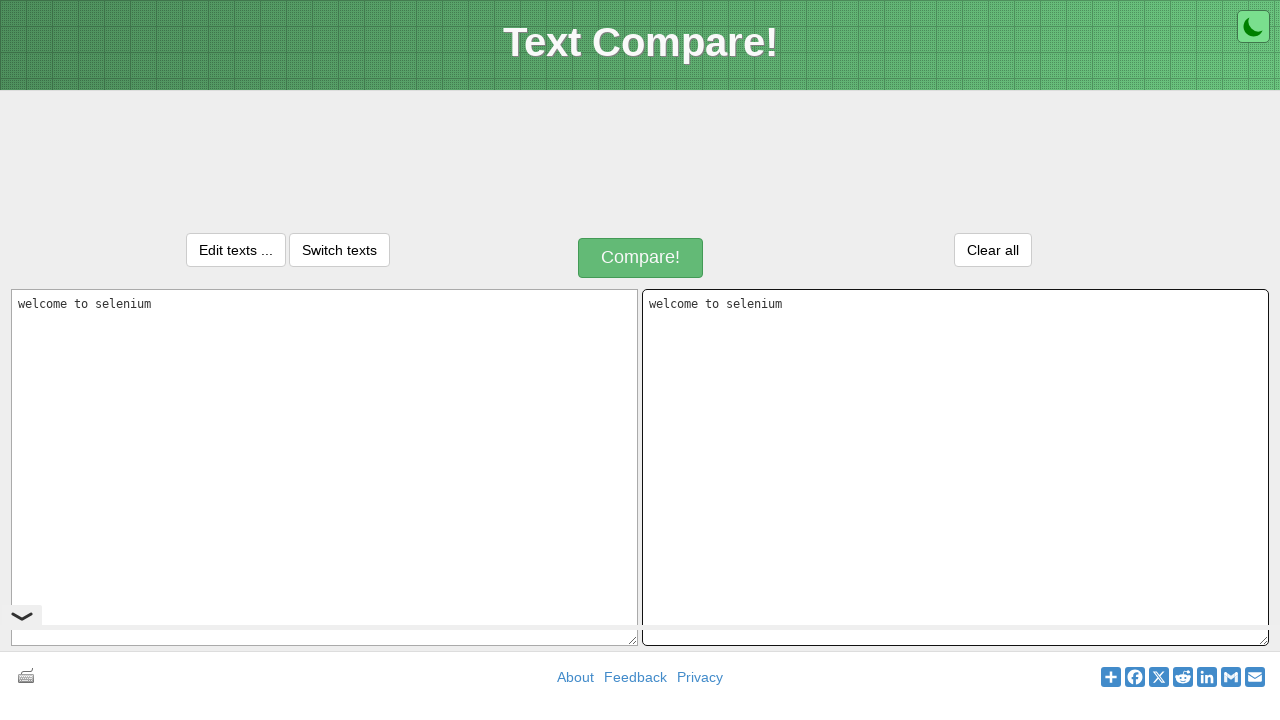

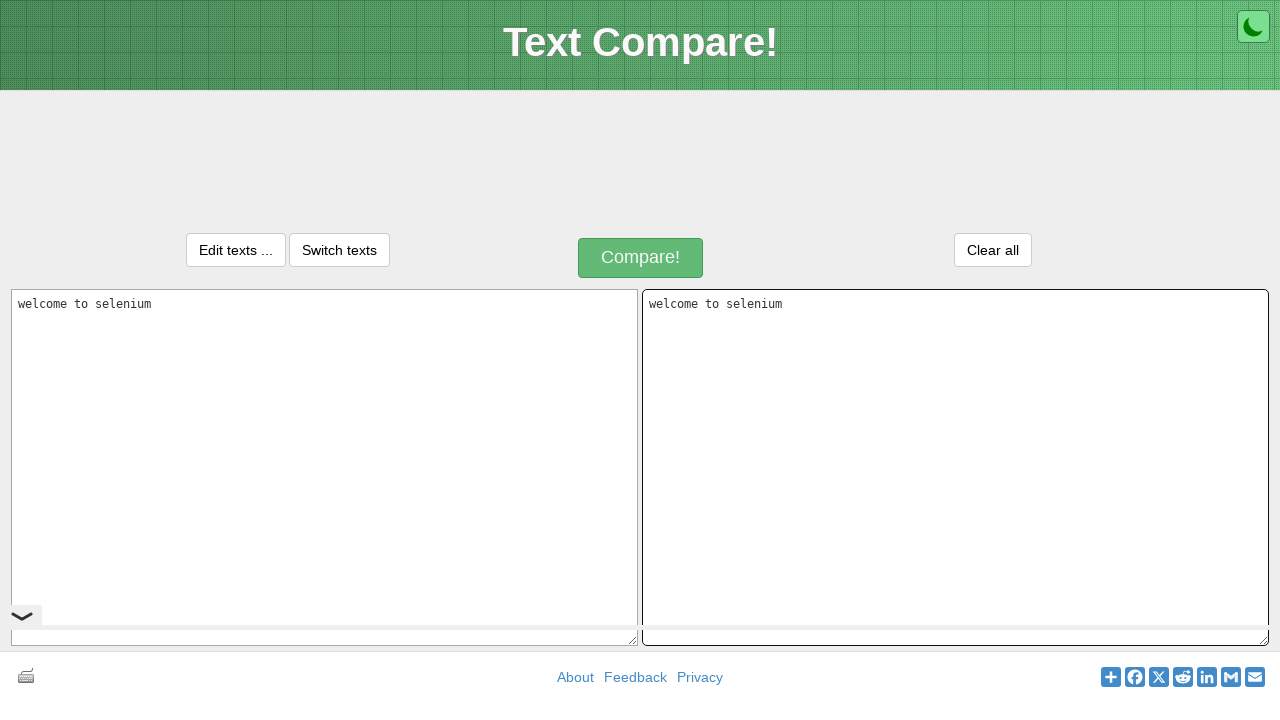